Navigates to a page, clicks a specific link based on a calculated value, then fills out a registration form with personal information and submits it

Starting URL: http://suninjuly.github.io/find_link_text

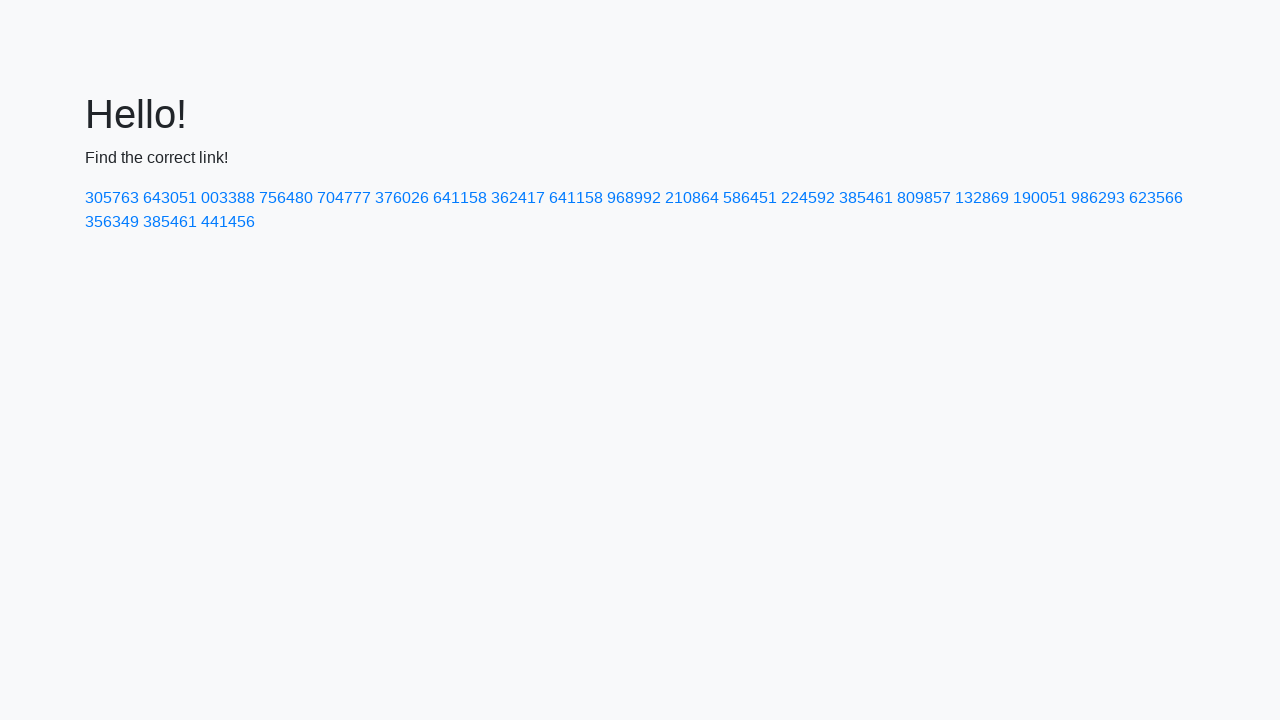

Clicked link with calculated text value '224592' at (808, 198) on a:has-text('224592')
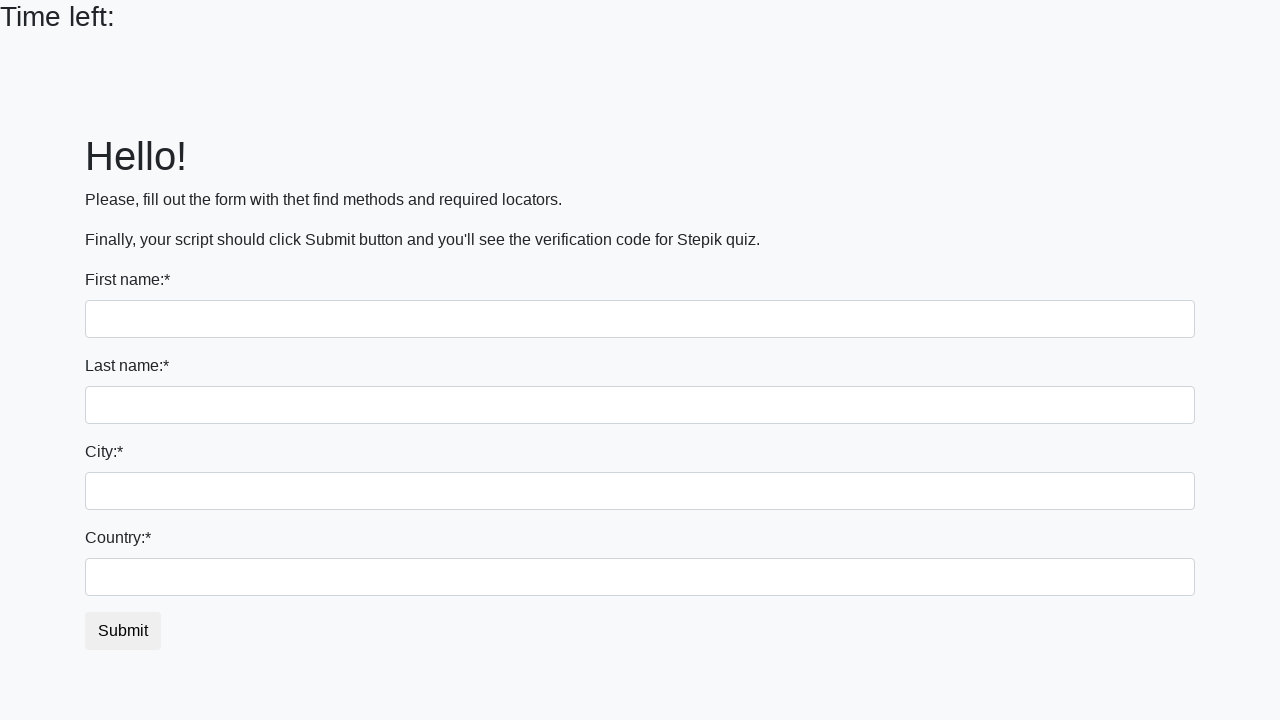

Filled first name field with 'Ivan' on input:first-of-type
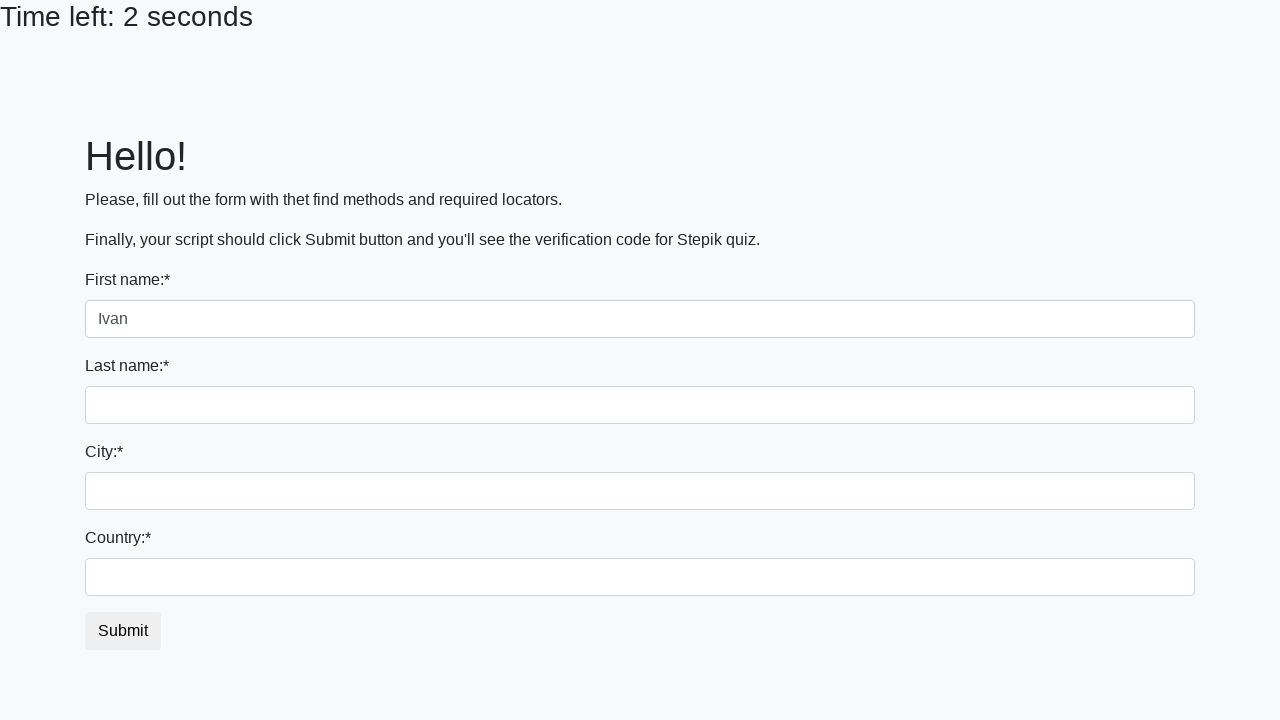

Filled last name field with 'Petrov' on input[name='last_name']
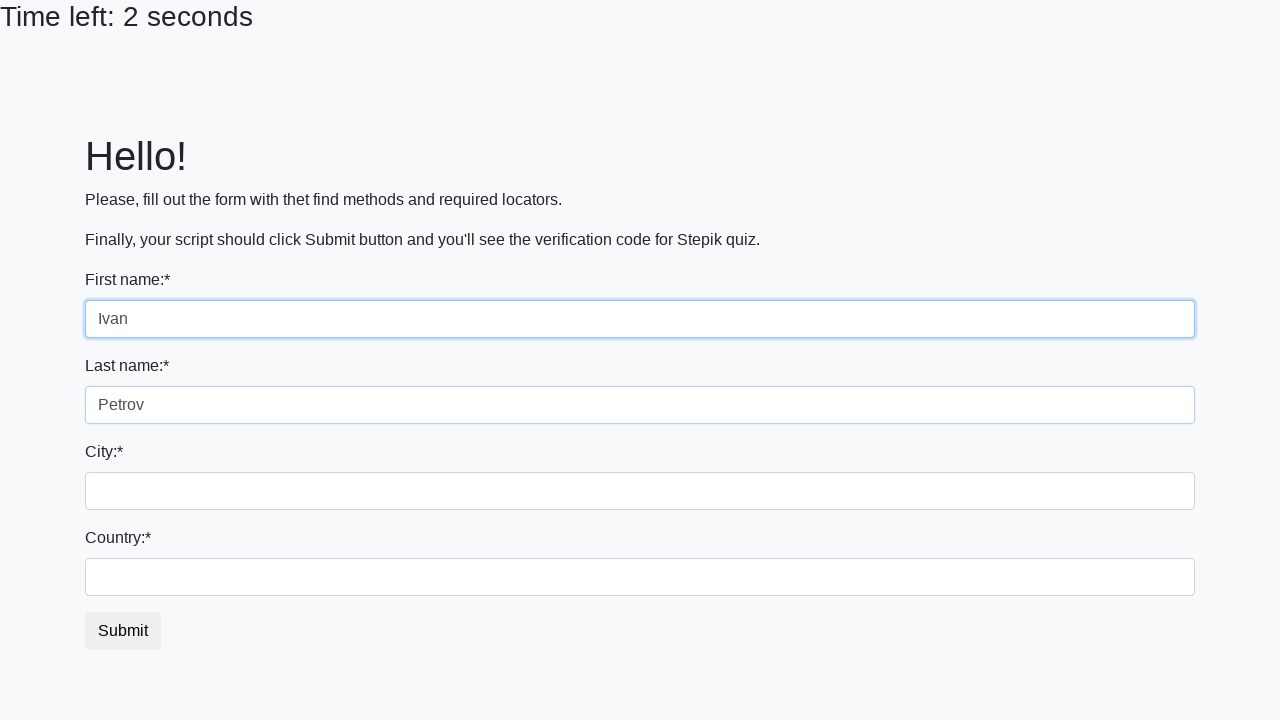

Filled city field with 'Smolensk' on input.city
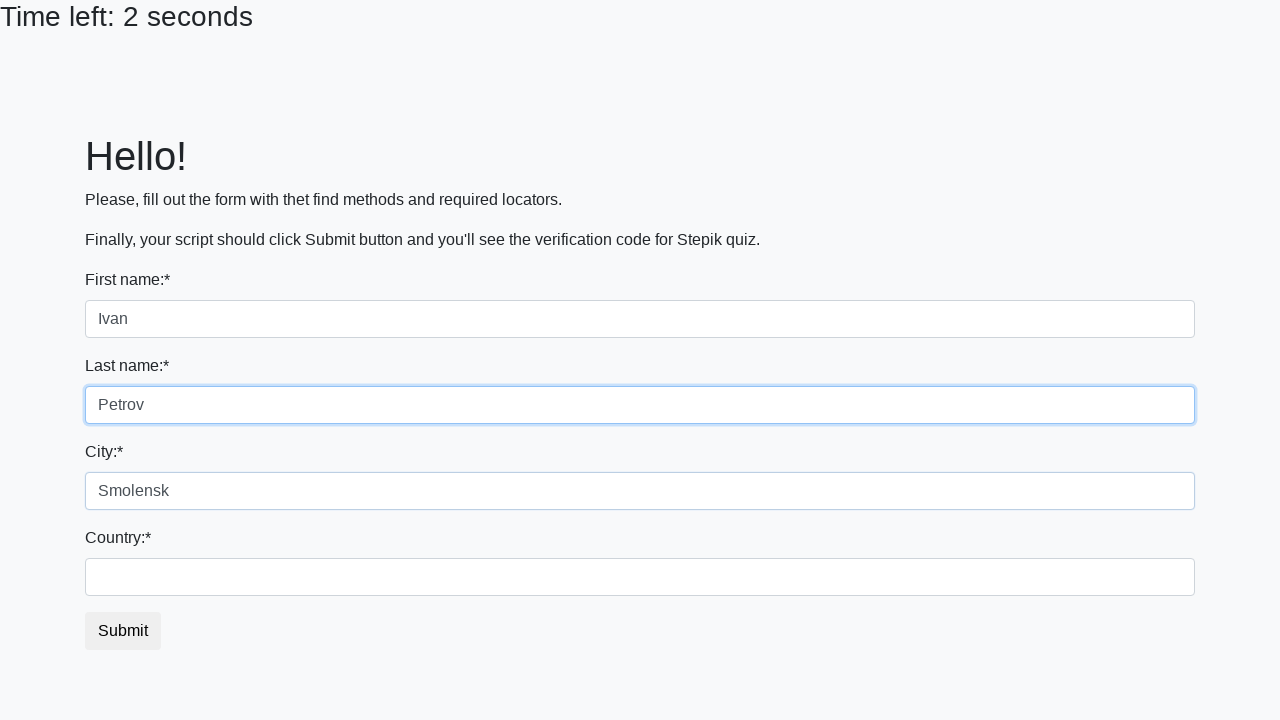

Filled country field with 'Russia' on #country
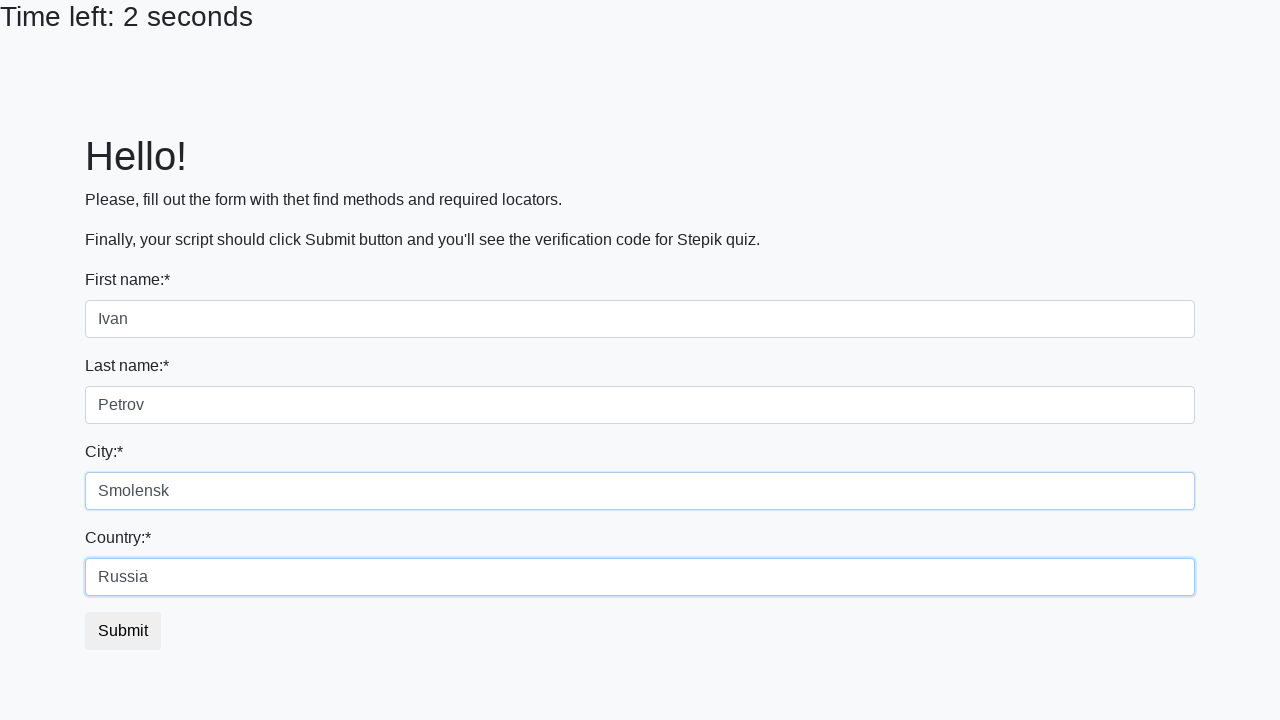

Submitted registration form at (123, 631) on button.btn
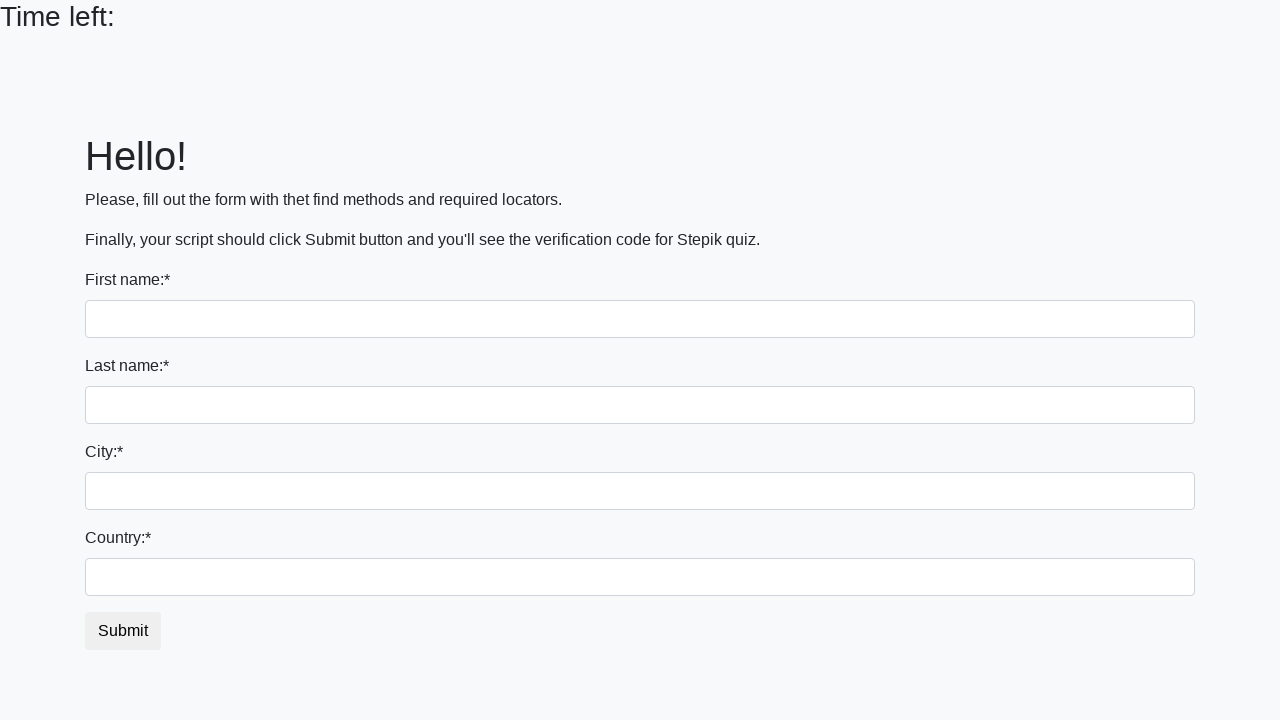

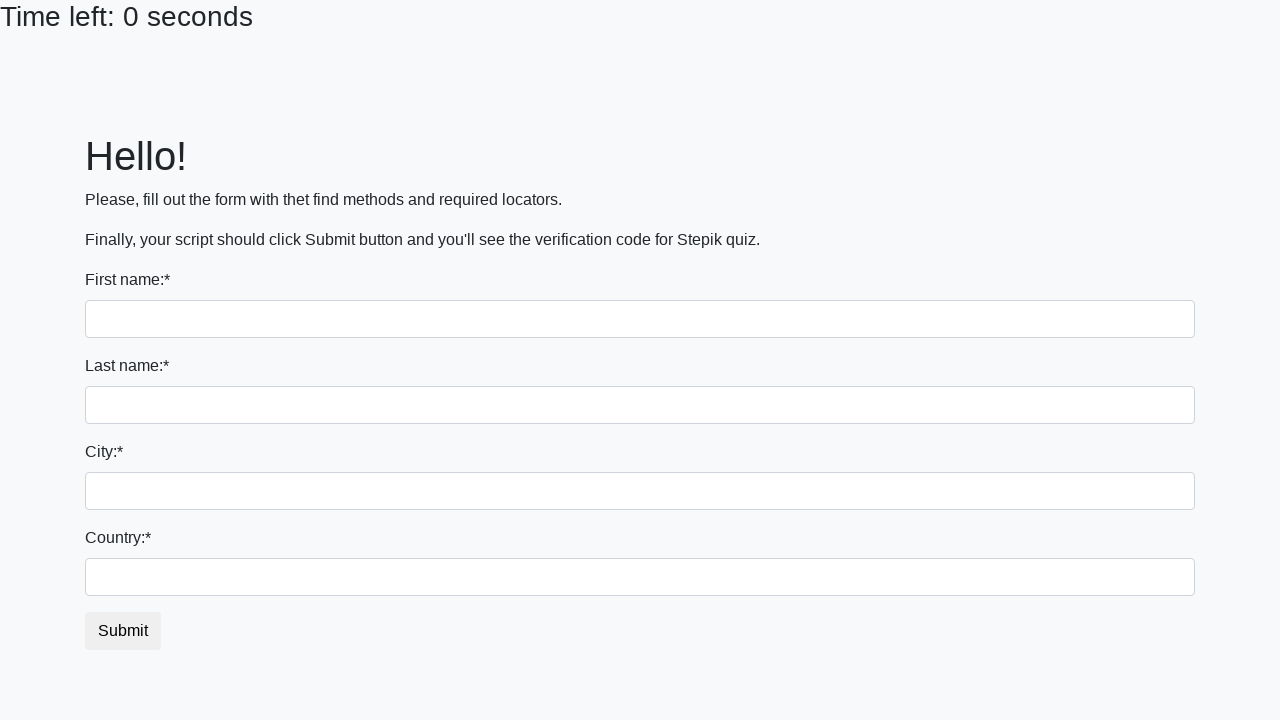